Navigates to the Hepsiburada e-commerce website homepage. The original script has an incomplete element selector, so this test only verifies the page loads.

Starting URL: https://www.hepsiburada.com/

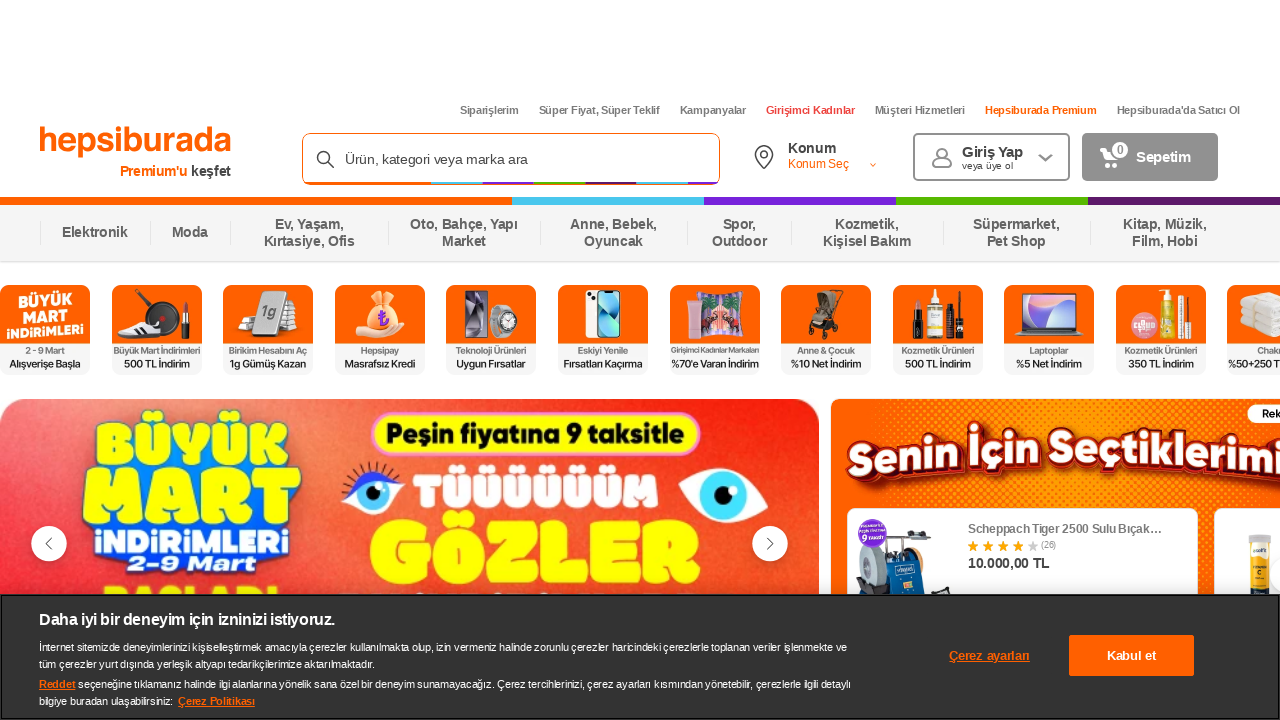

Page DOM content loaded
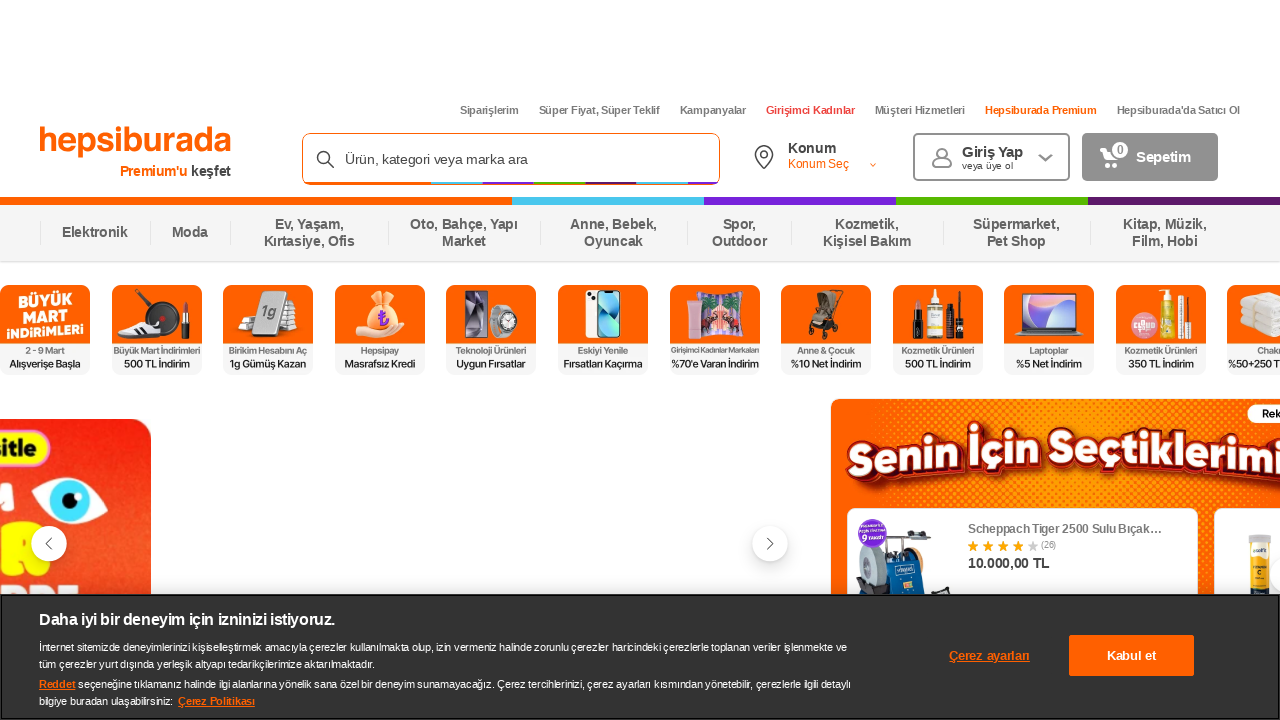

Body element is visible - Hepsiburada homepage verified as loaded
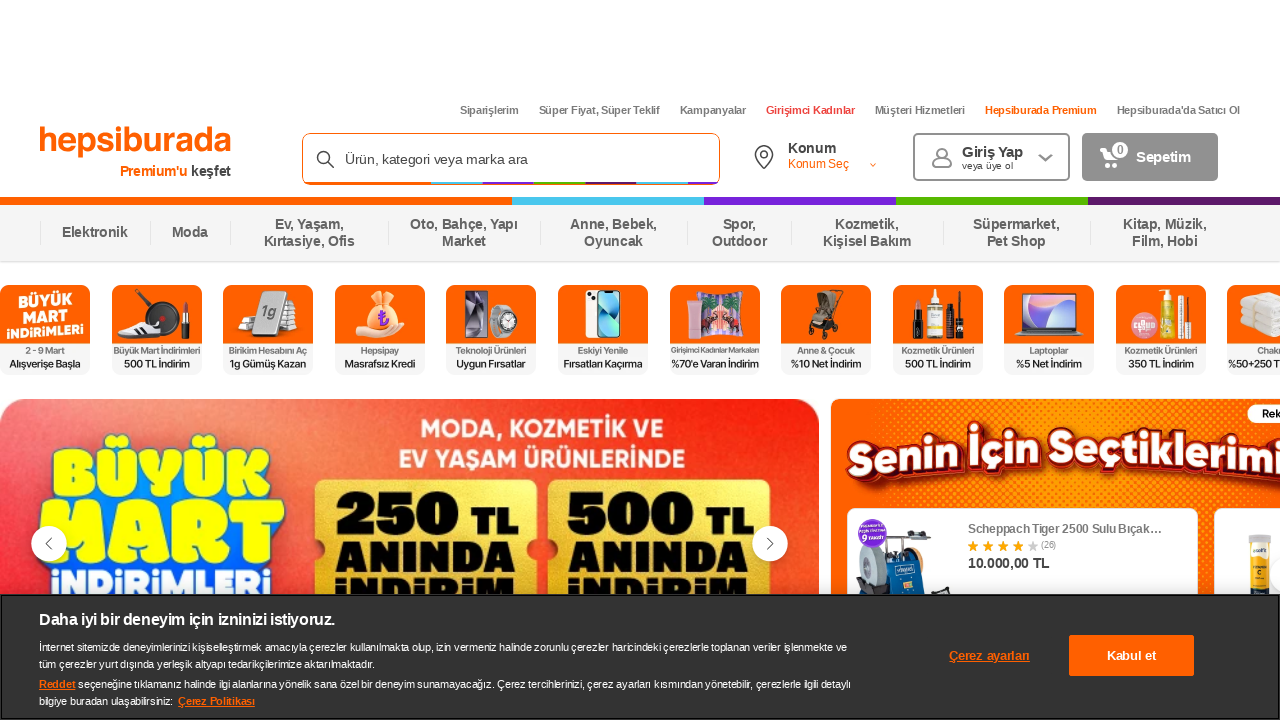

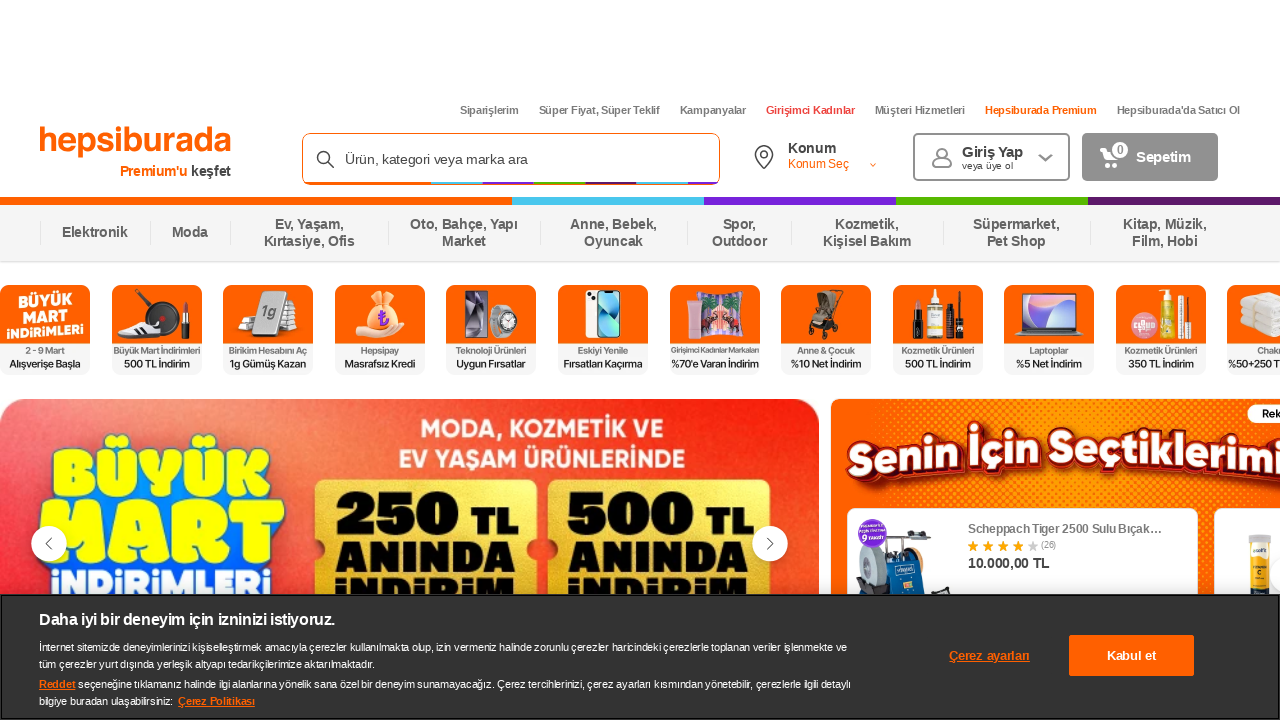